Tests checkbox functionality on a mortgage calculator page by verifying the checkbox is displayed and enabled, then clicking it to toggle its state

Starting URL: https://www.calculator.net/mortgage-calculator.html

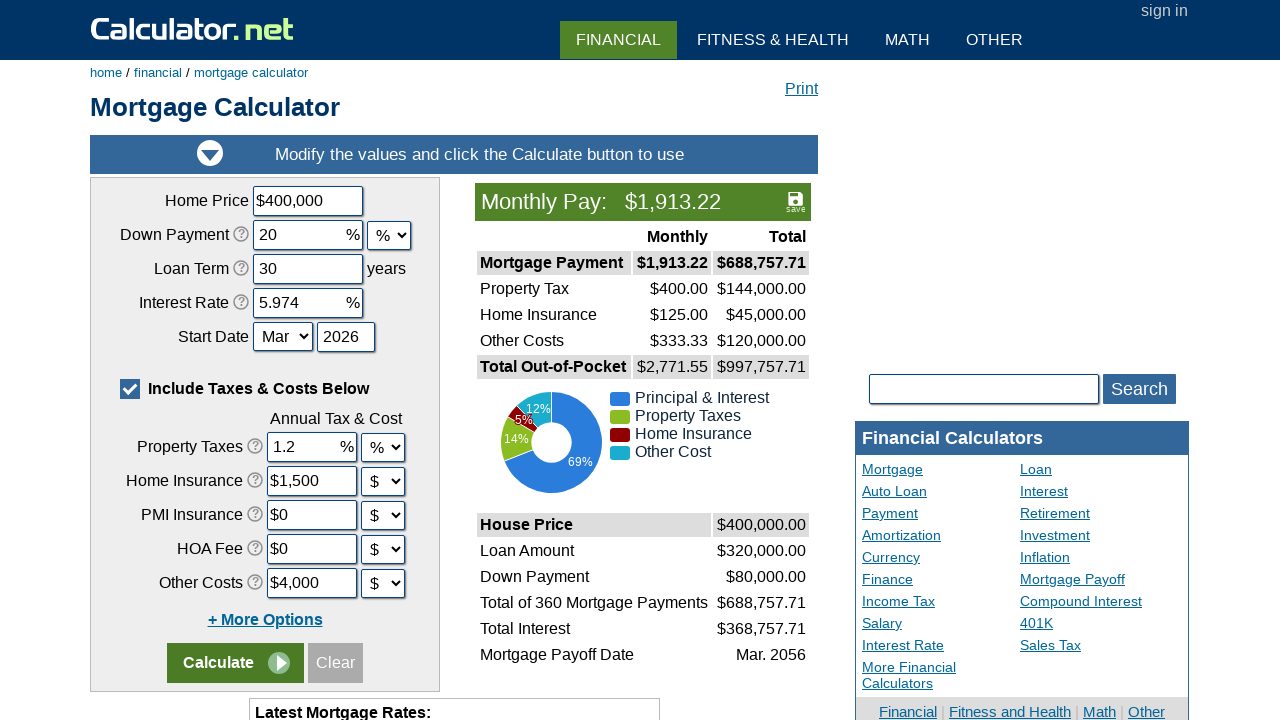

Waited for checkbox element to be visible
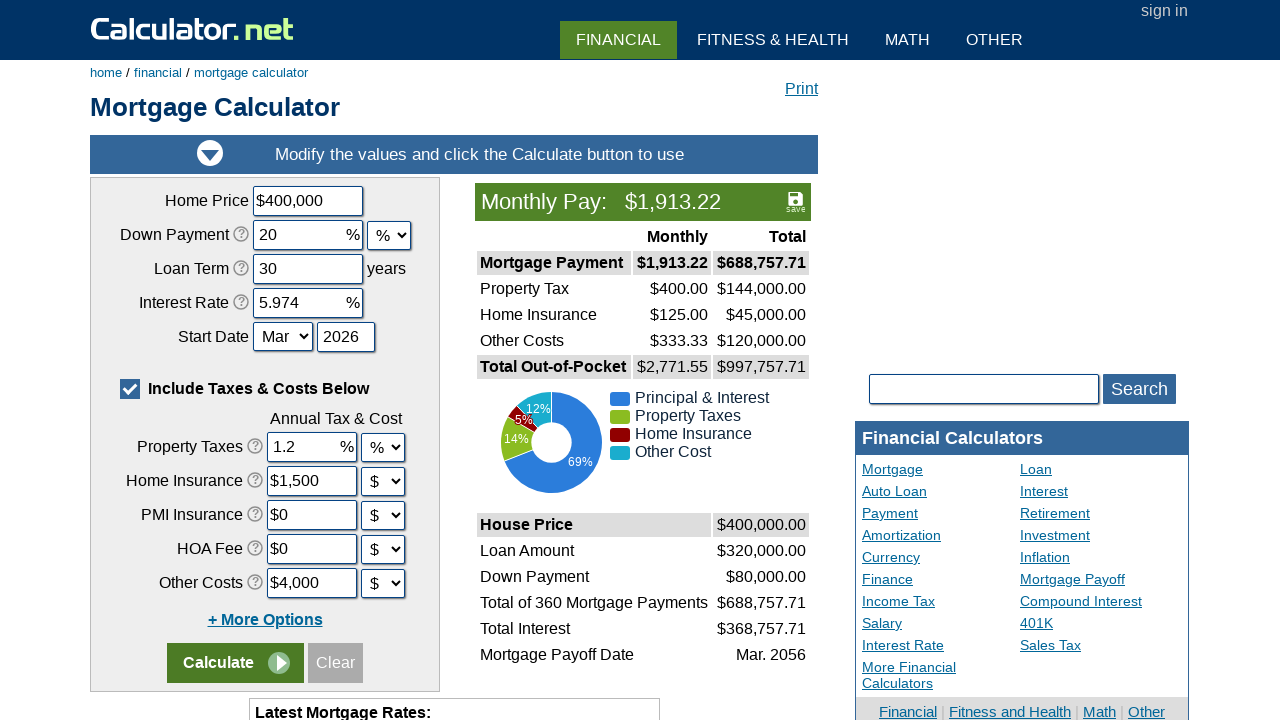

Located checkbox element
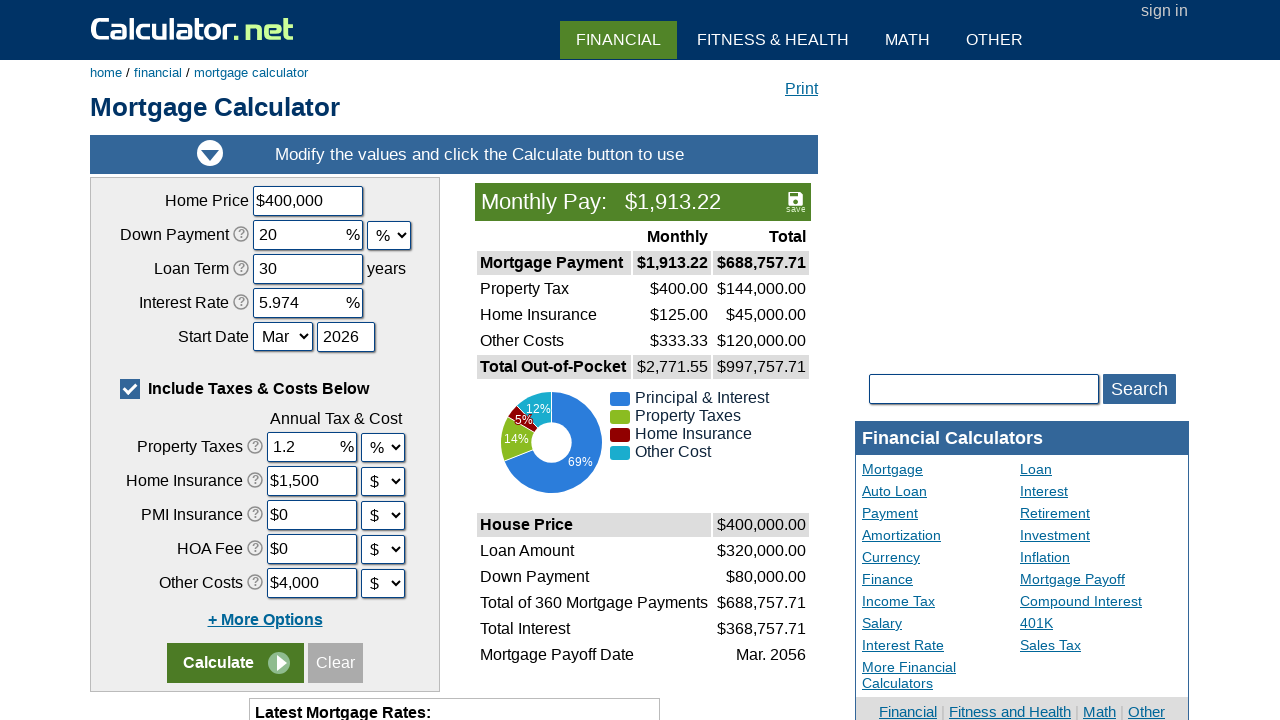

Verified checkbox is visible
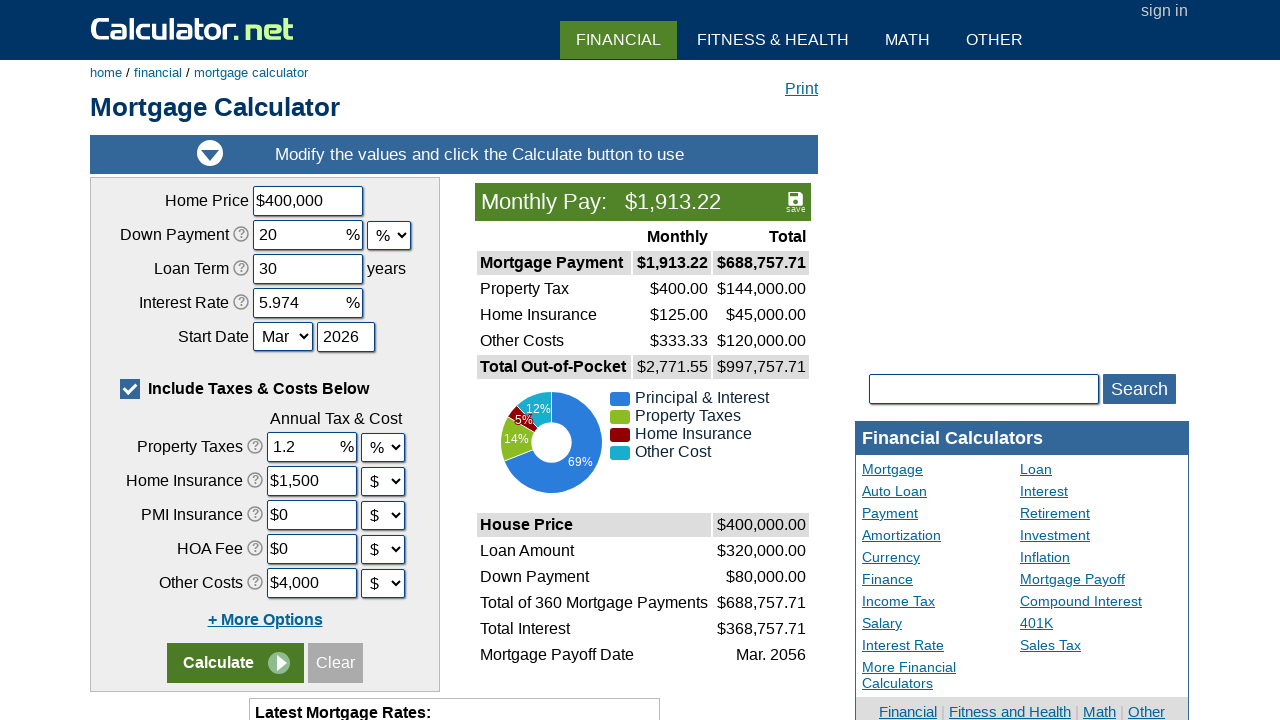

Verified checkbox is enabled
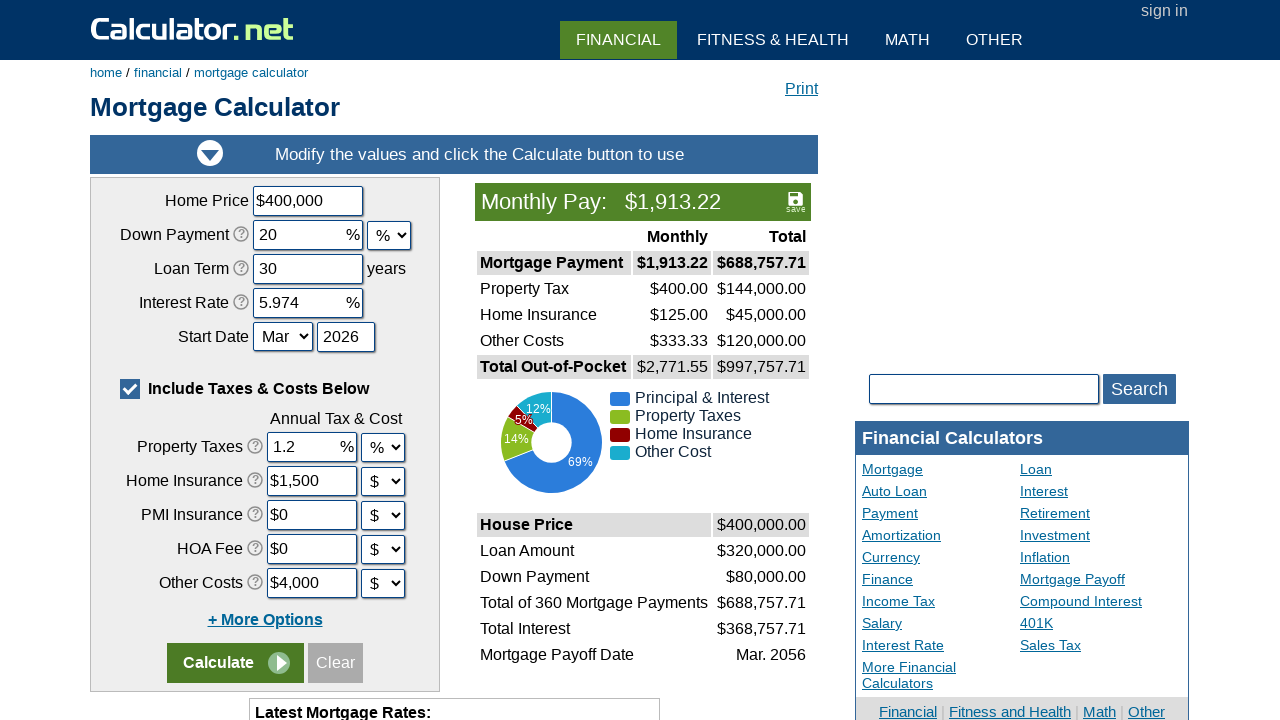

Clicked checkbox to toggle its state at (130, 389) on xpath=//*[@id='content']/div[4]/div/form/table/tbody/tr[6]/td/label/span
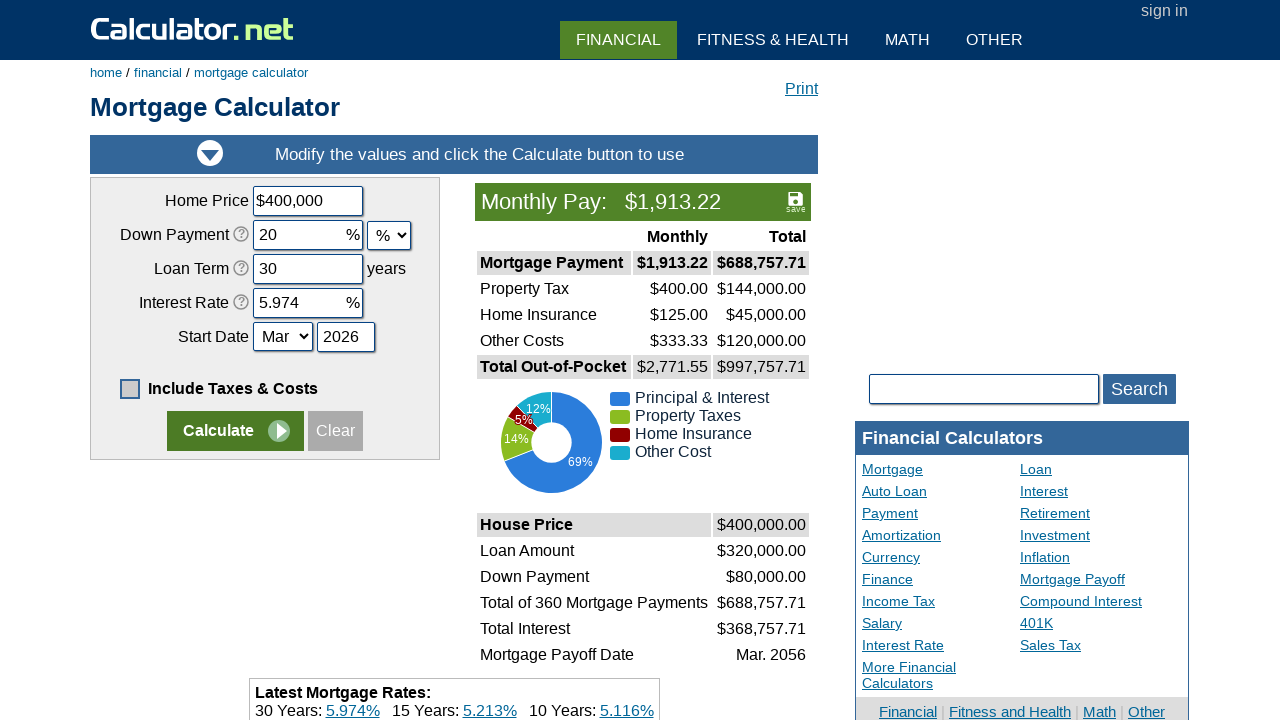

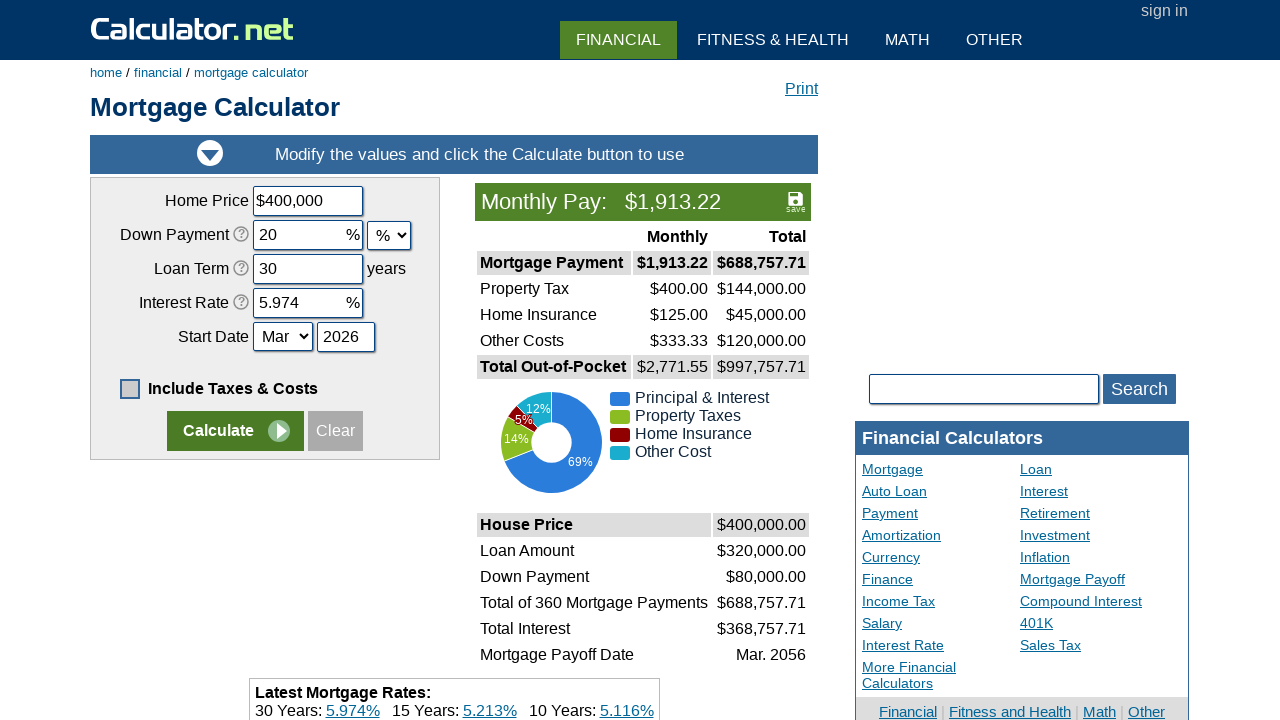